Tests autosuggest dropdown functionality by typing partial text and selecting a specific option from the suggestions

Starting URL: https://rahulshettyacademy.com/dropdownsPractise/

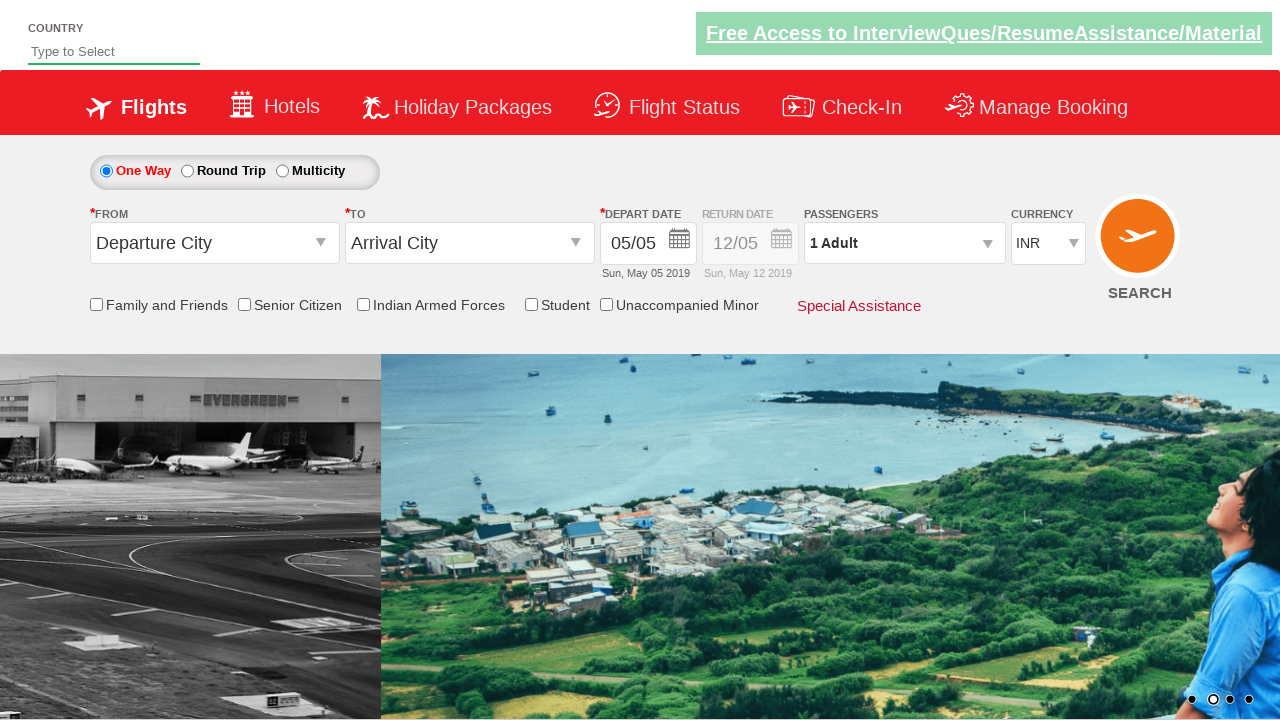

Filled autosuggest field with 'au' to trigger dropdown on #autosuggest
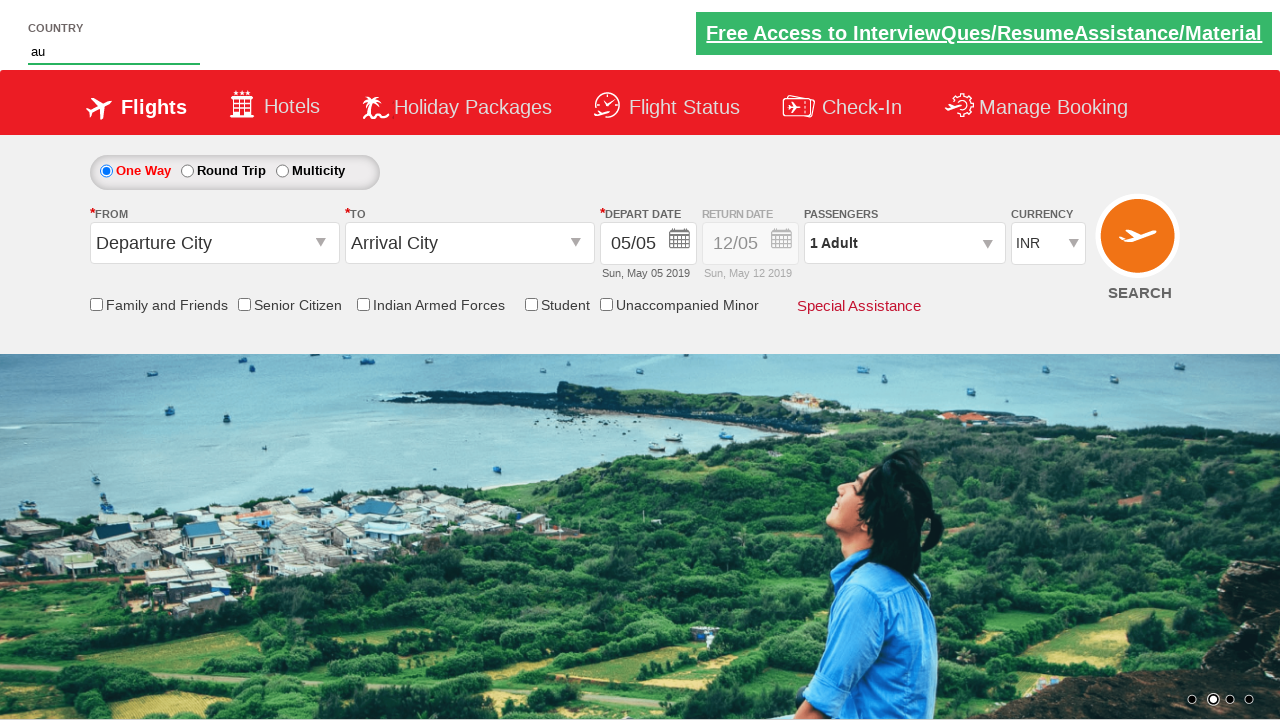

Autosuggest dropdown options appeared
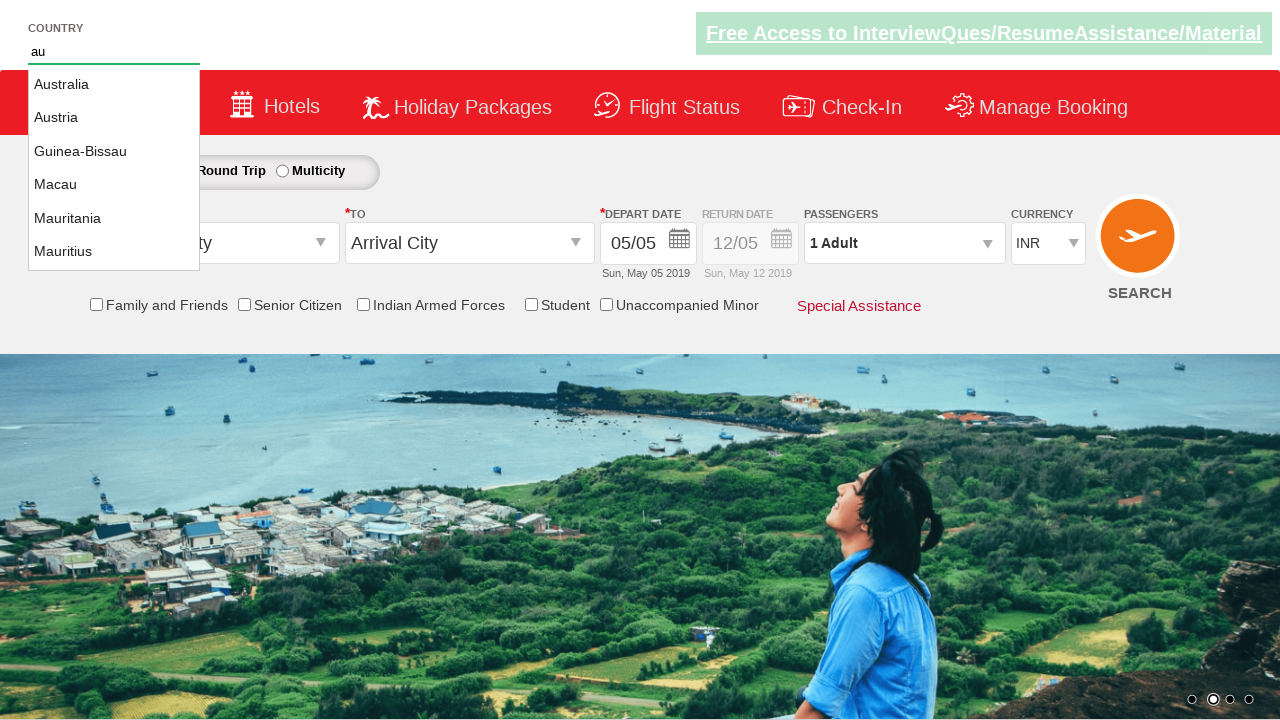

Retrieved all autosuggest dropdown options
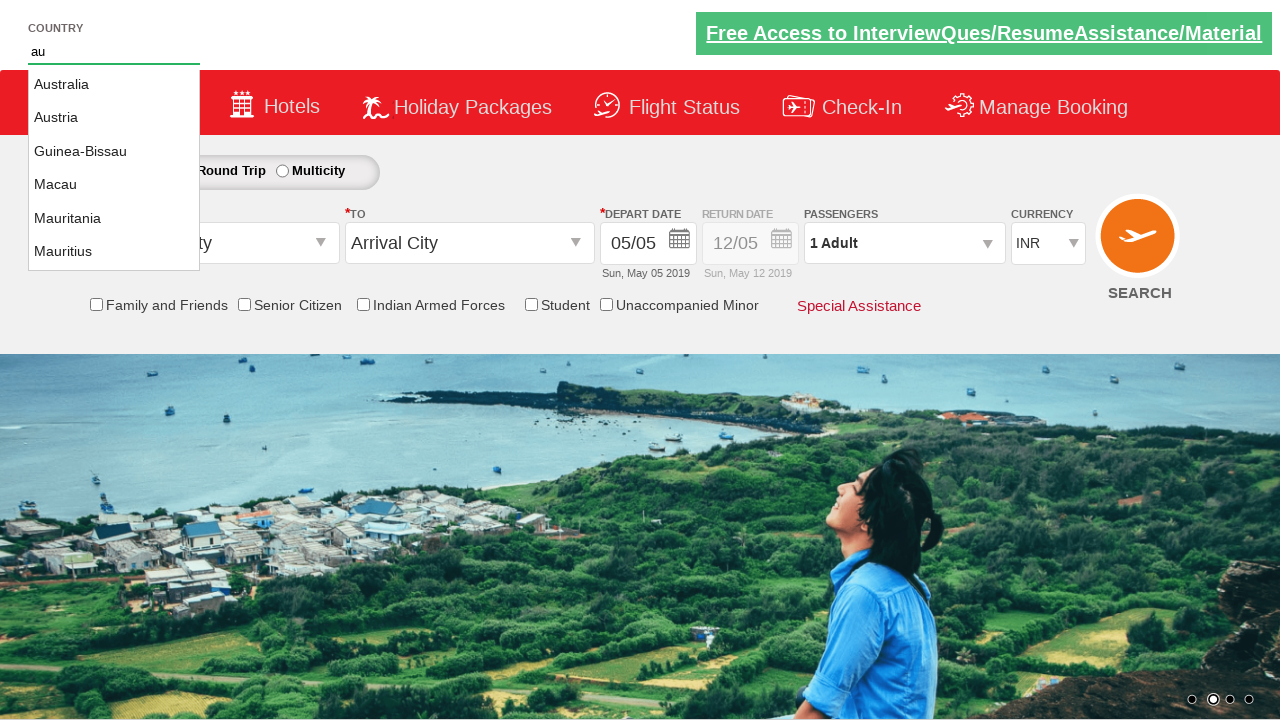

Selected 'Guinea-Bissau' from autosuggest dropdown at (114, 152) on li.ui-menu-item a >> nth=2
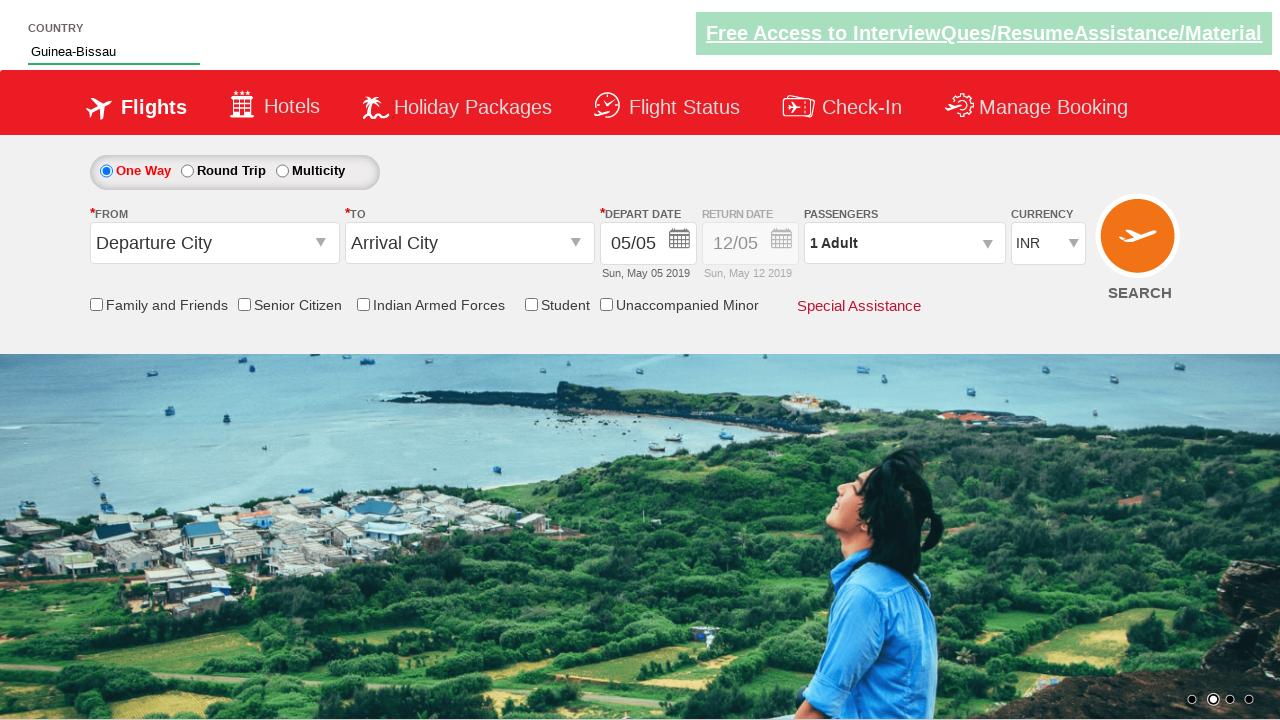

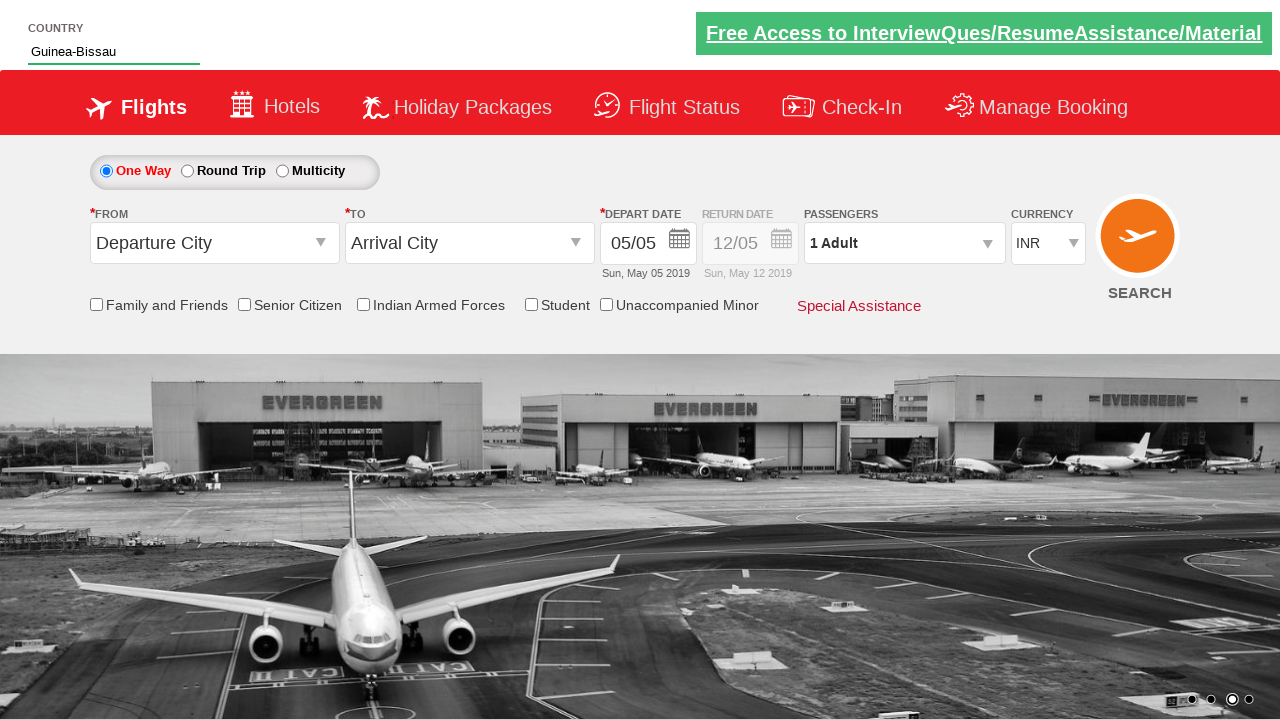